Tests JavaScript alert handling by clicking a button to trigger an alert, accepting it, and verifying the result message

Starting URL: https://the-internet.herokuapp.com/javascript_alerts

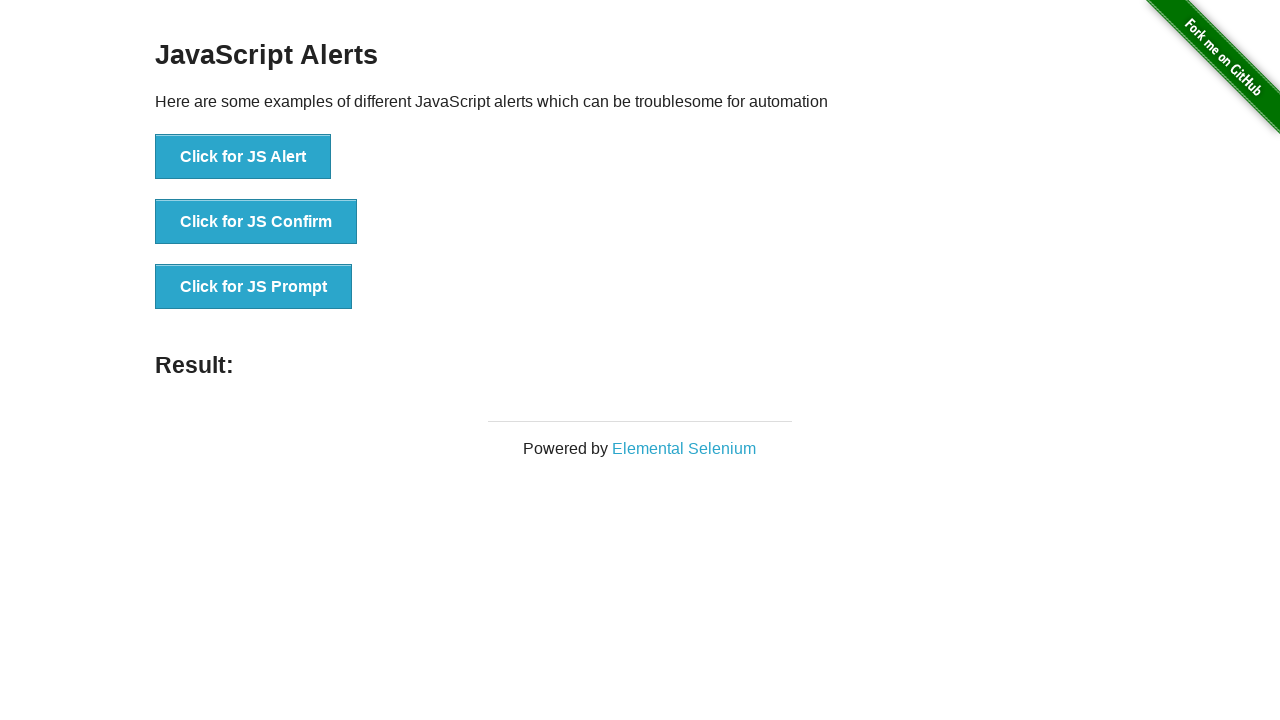

Set up dialog handler to automatically accept alerts
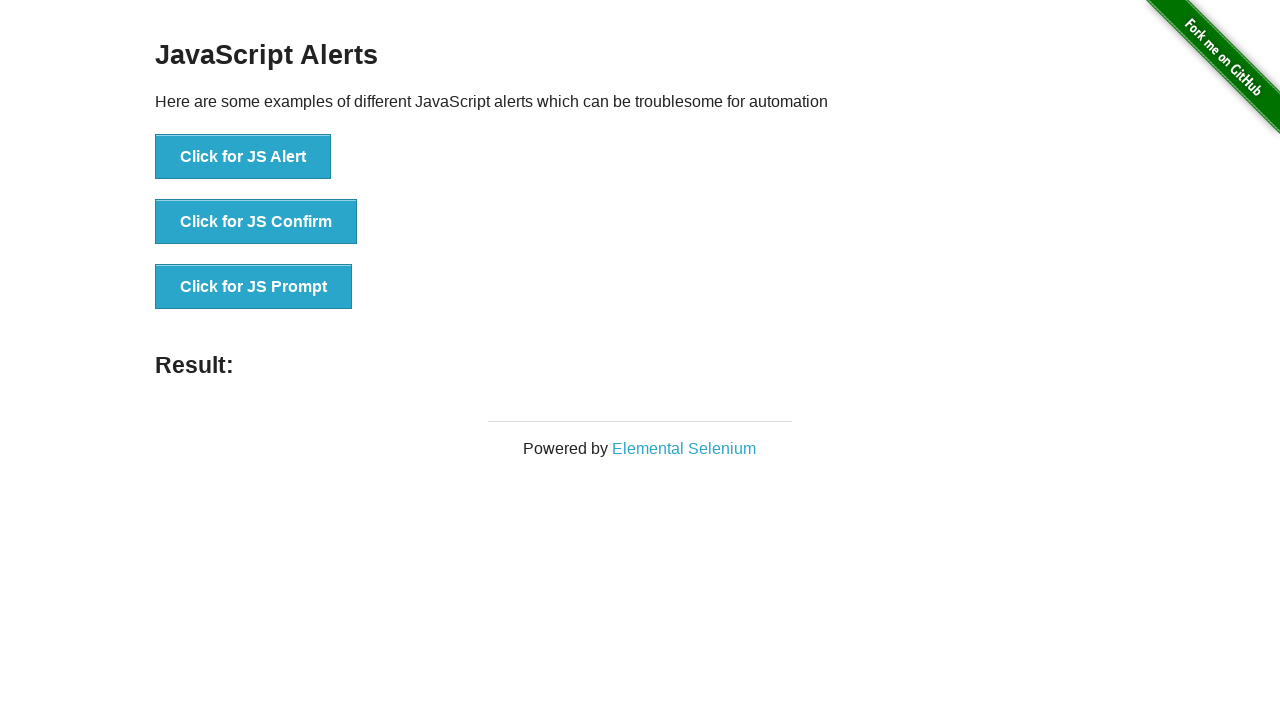

Clicked 'Click for JS Alert' button to trigger JavaScript alert at (243, 157) on button:has-text('Click for JS Alert')
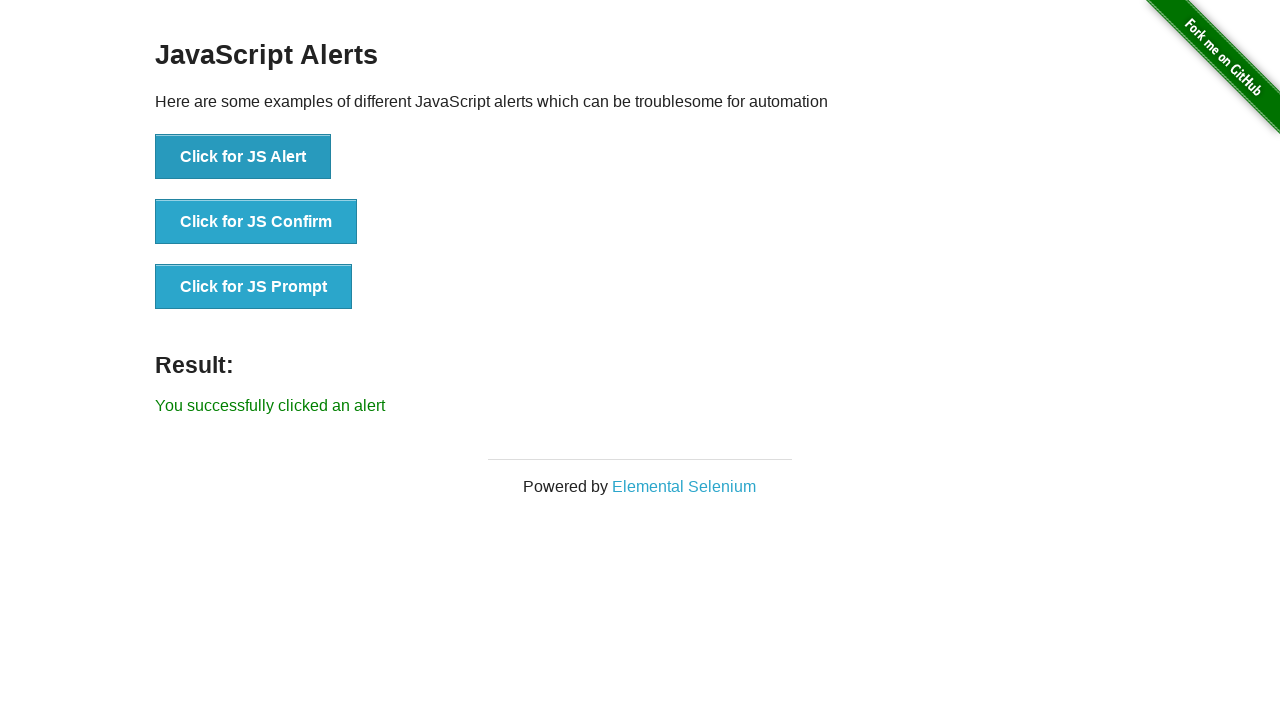

Alert was accepted and result message 'You successfully clicked an alert' appeared
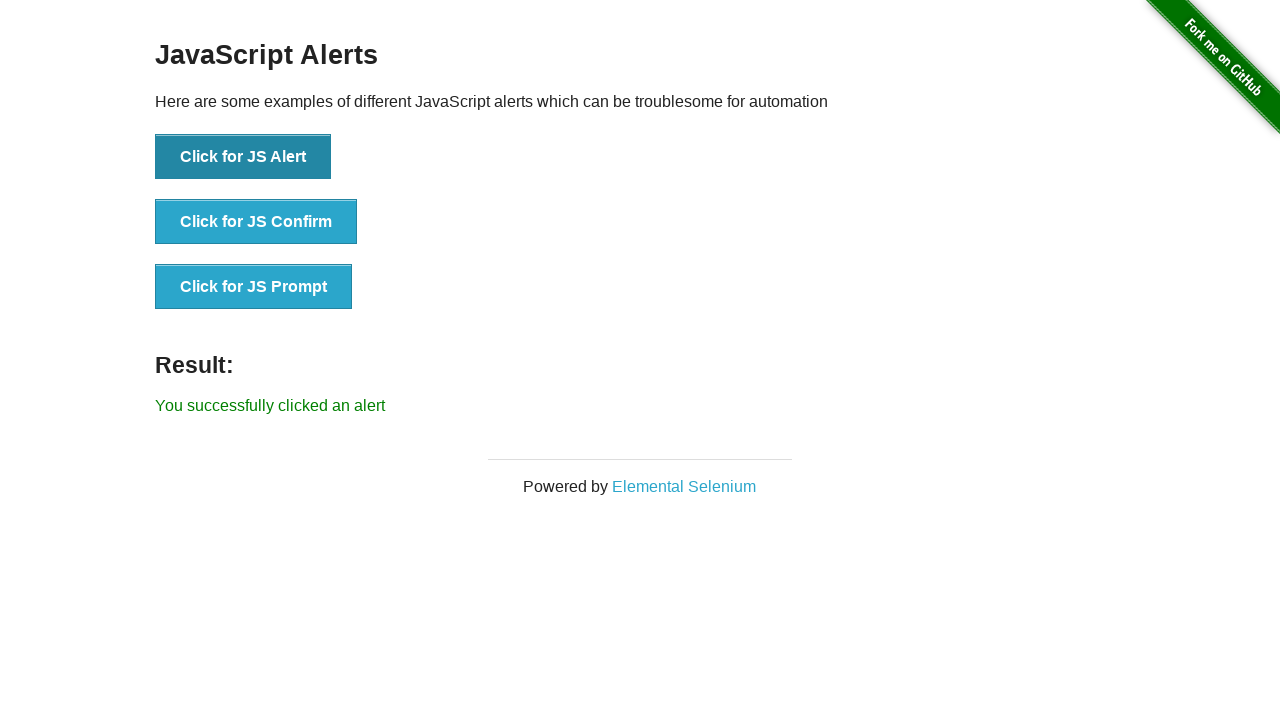

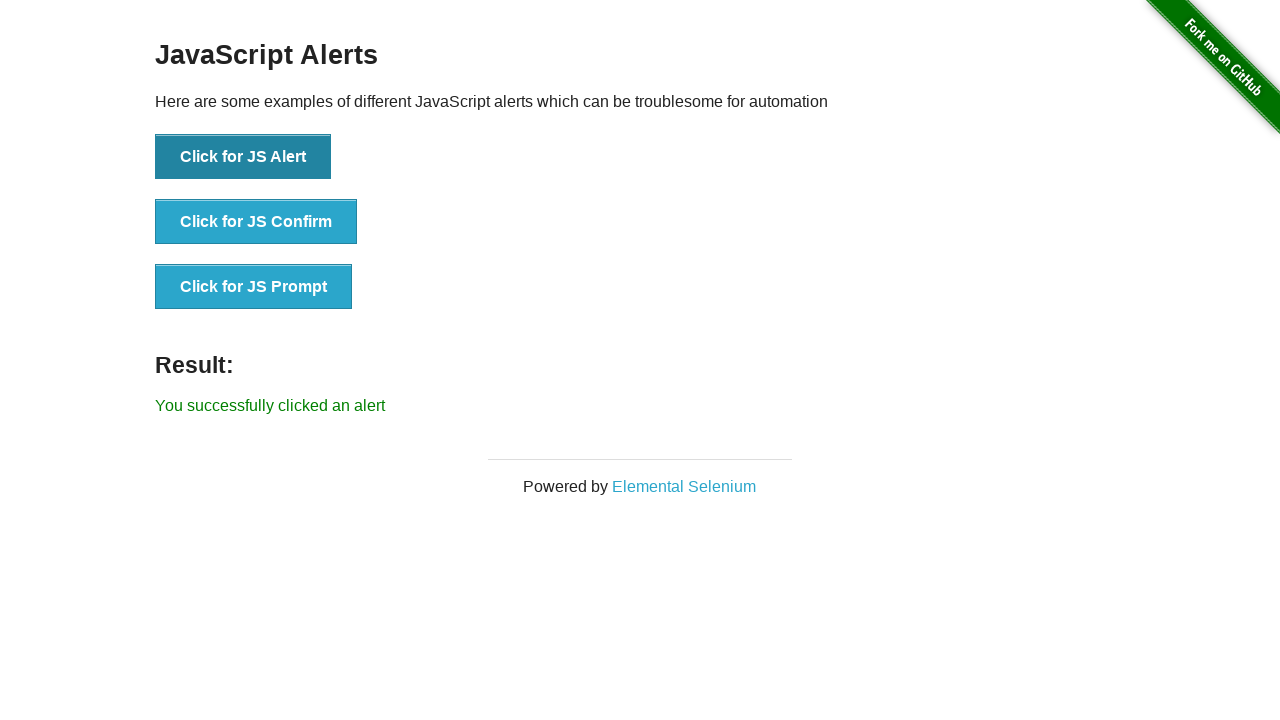